Tests clicking on a homepage link and verifying navigation to the correct URL

Starting URL: https://kristinek.github.io/site/examples/actions

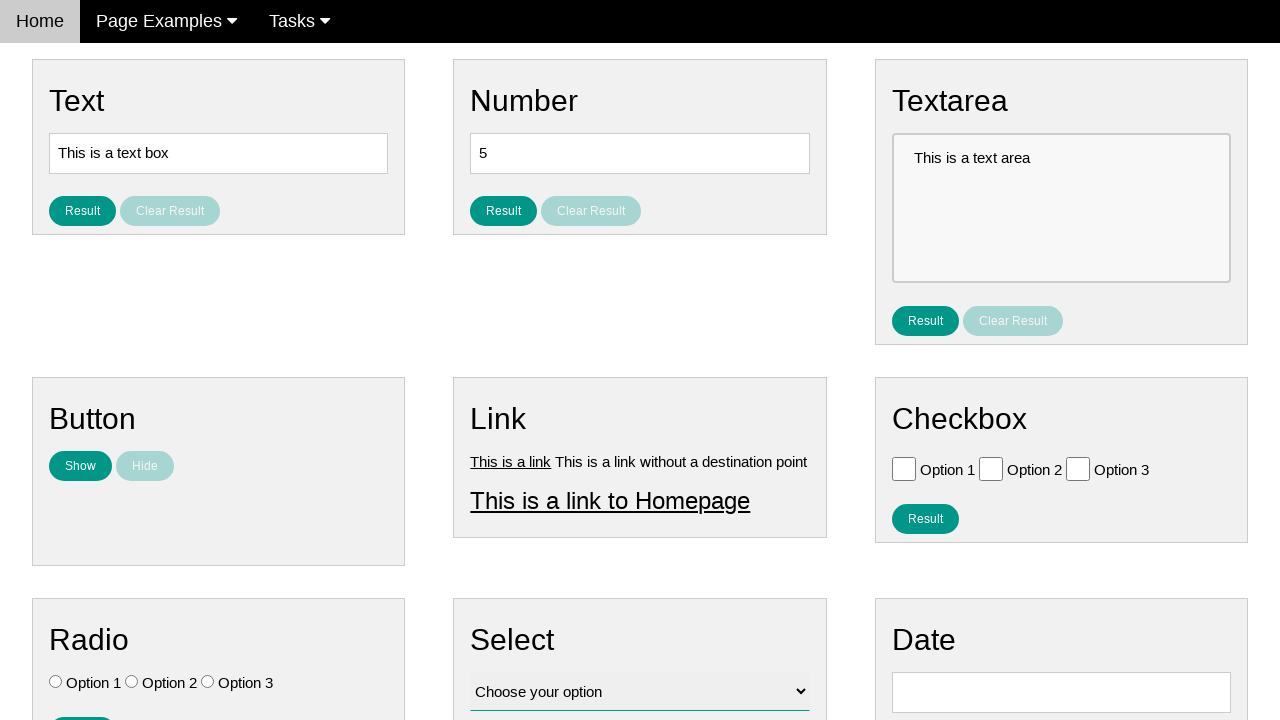

Verified current URL is the actions example page
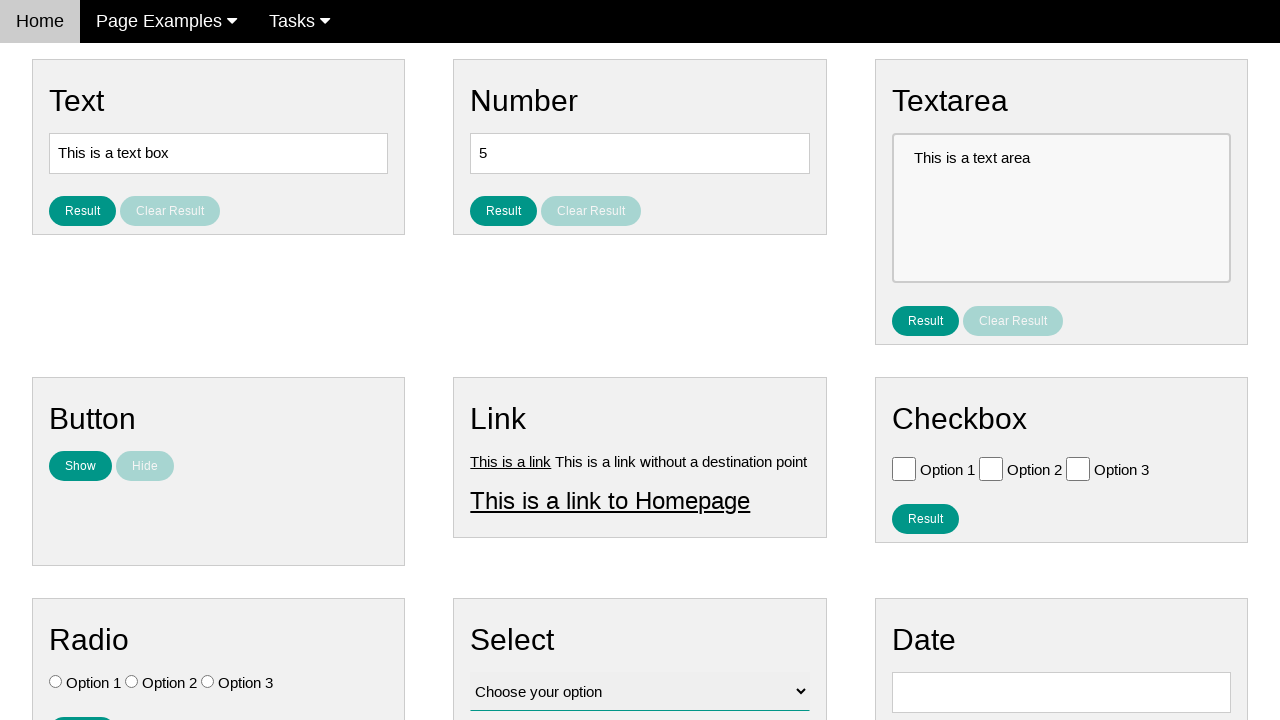

Clicked on homepage link at (610, 500) on #homepage_link
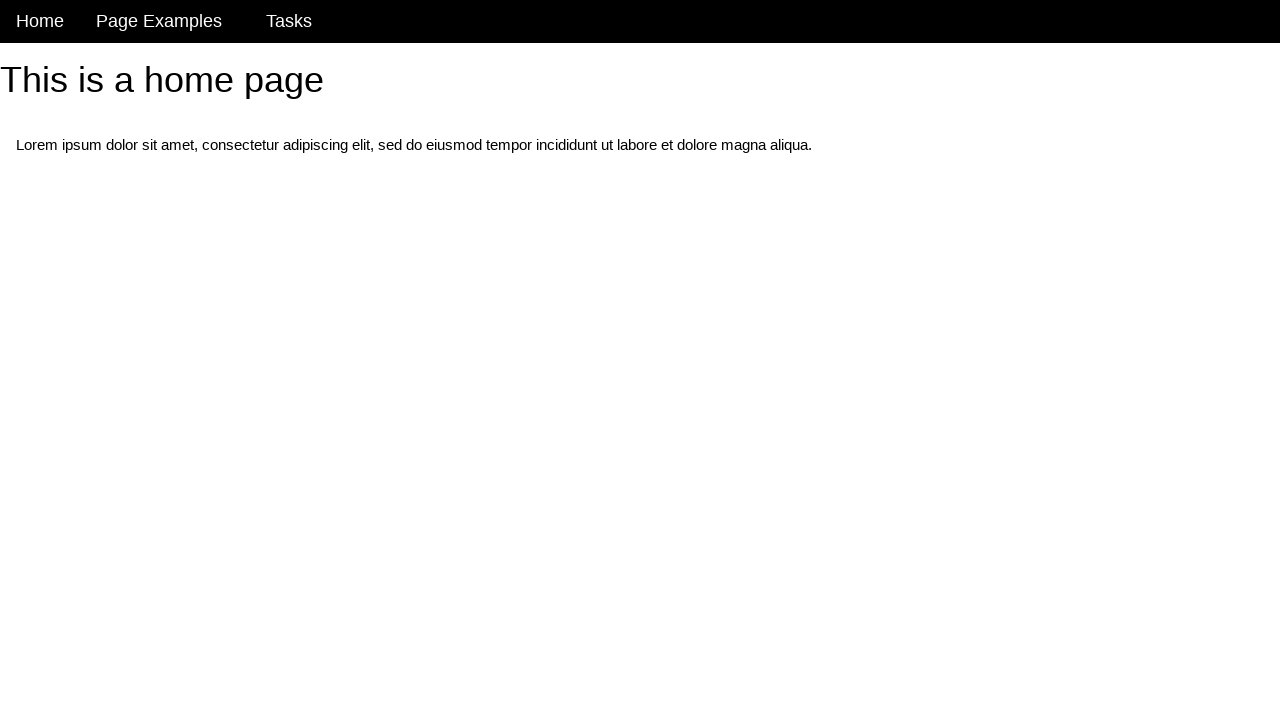

Waited for navigation to homepage URL
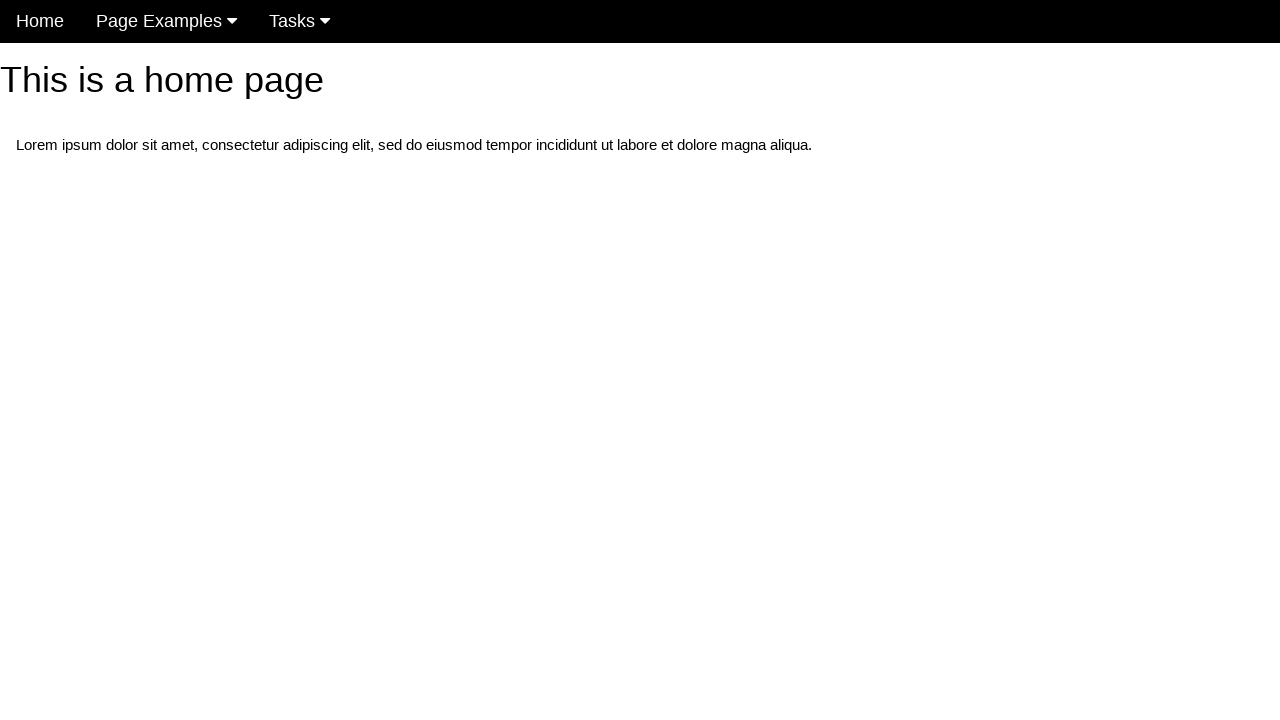

Verified URL is no longer the actions example page
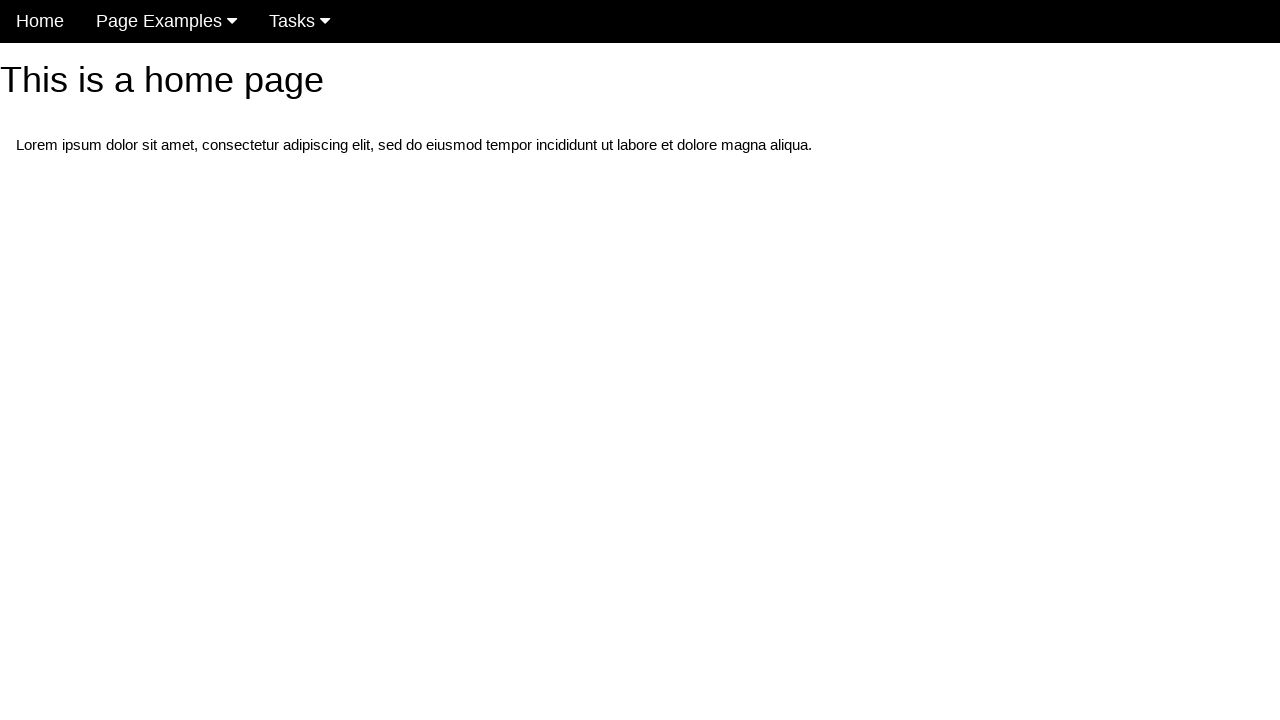

Verified URL is now the homepage
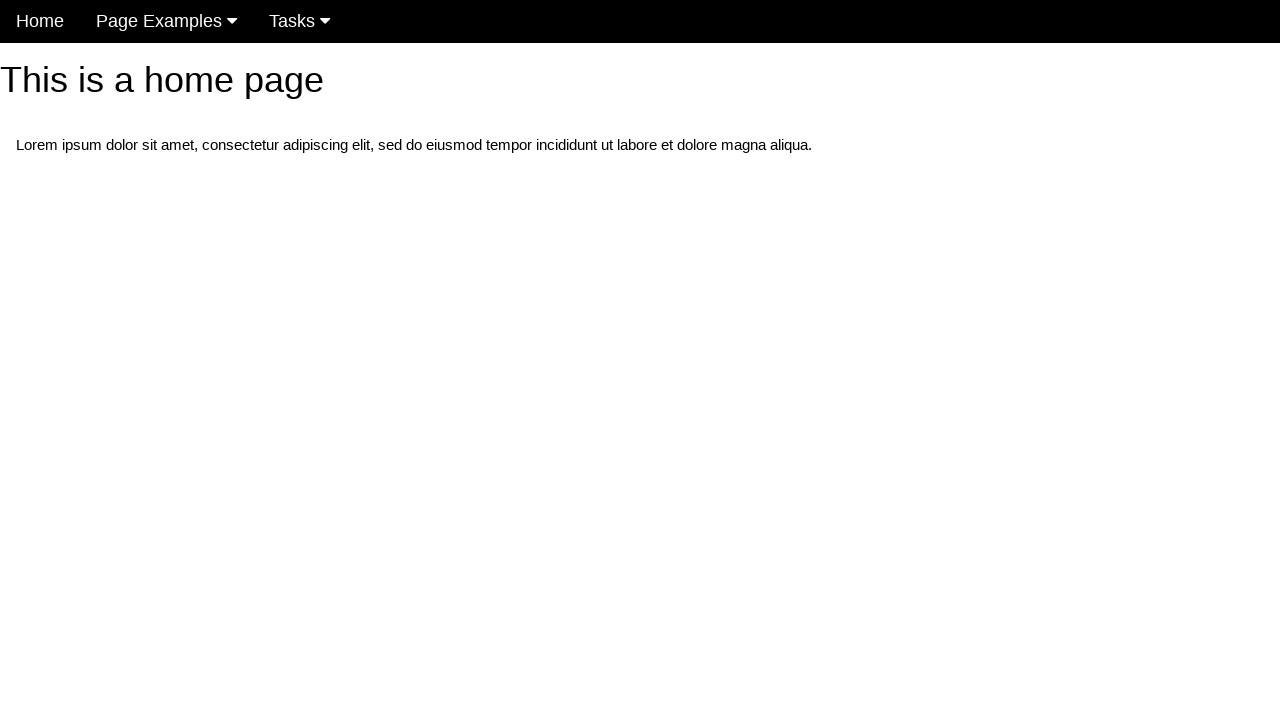

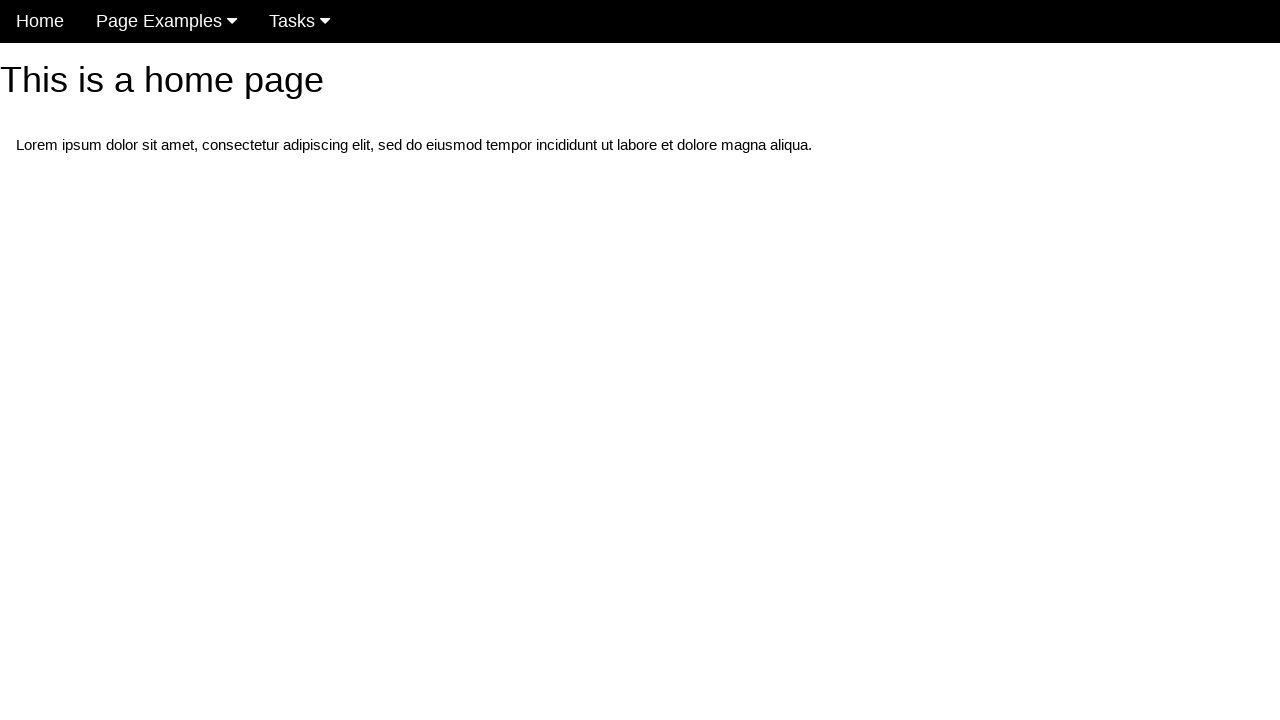